Tests autocomplete functionality by typing a partial country name, navigating through suggestions with arrow keys, and selecting an option

Starting URL: https://www.rahulshettyacademy.com/AutomationPractice/

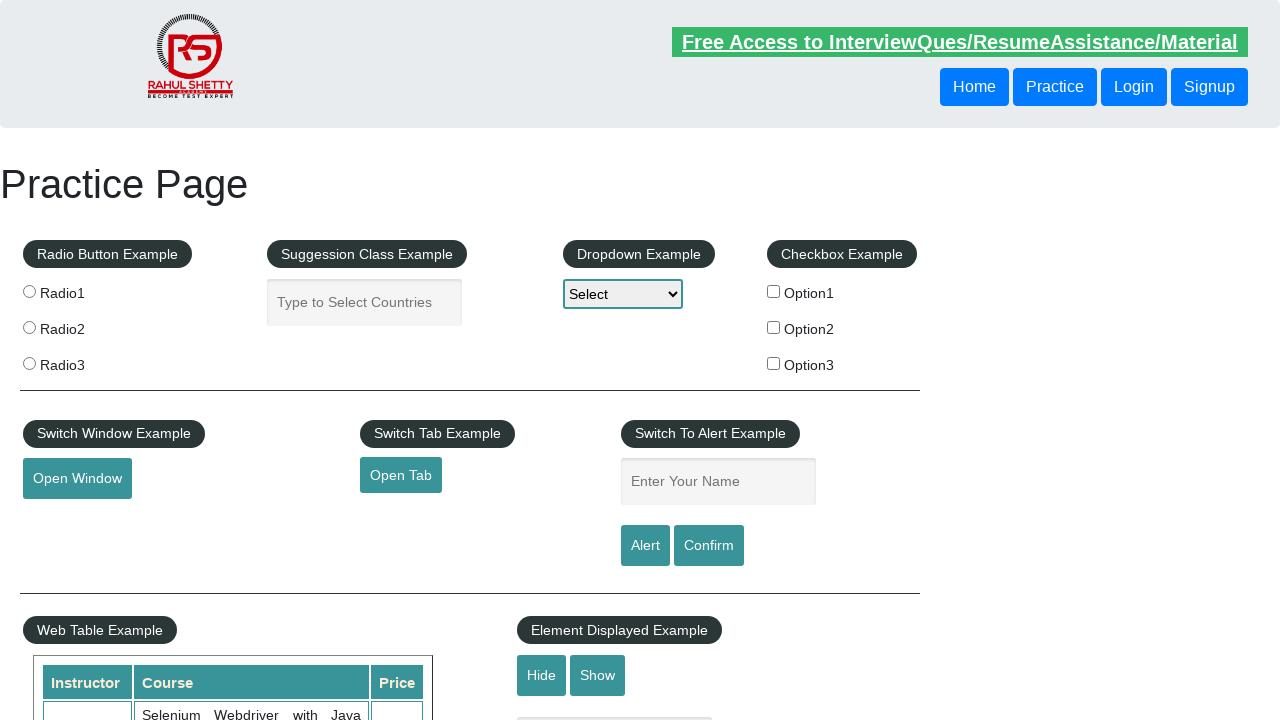

Typed 'ind' in autocomplete field on #autocomplete
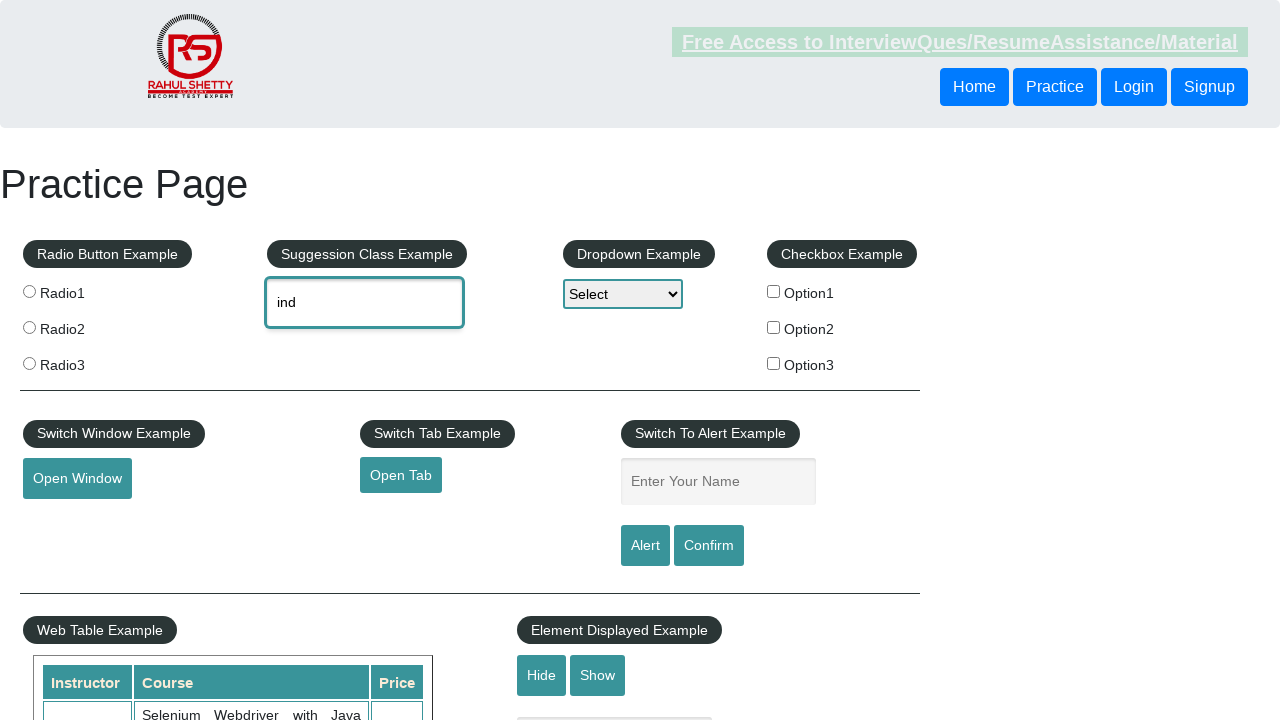

Waited for autocomplete suggestions to appear
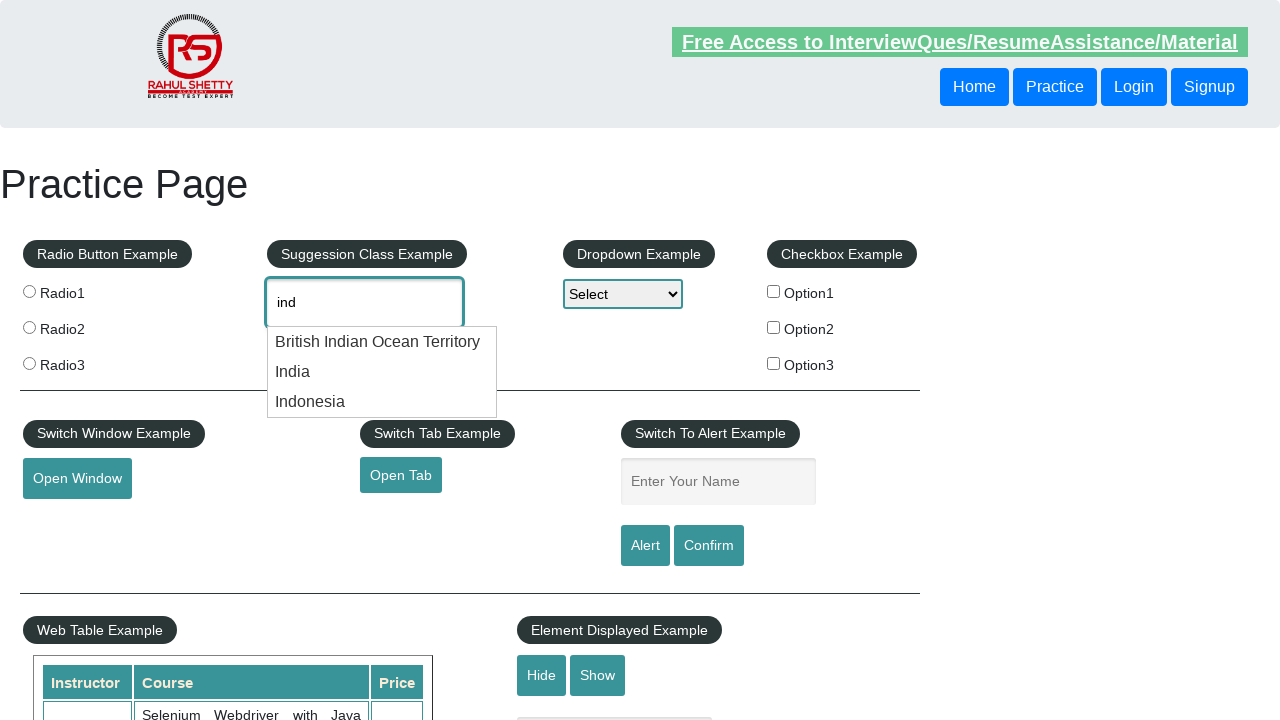

Pressed ArrowDown to navigate to first suggestion
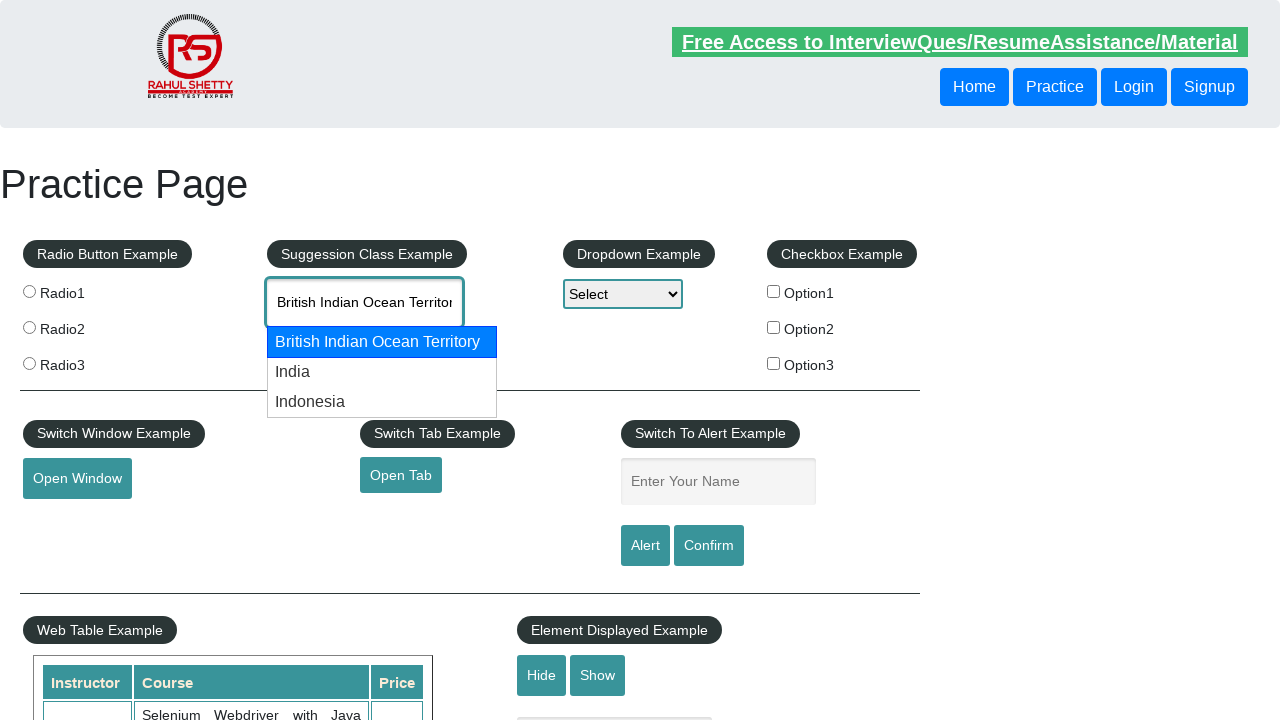

Pressed ArrowDown to navigate to second suggestion
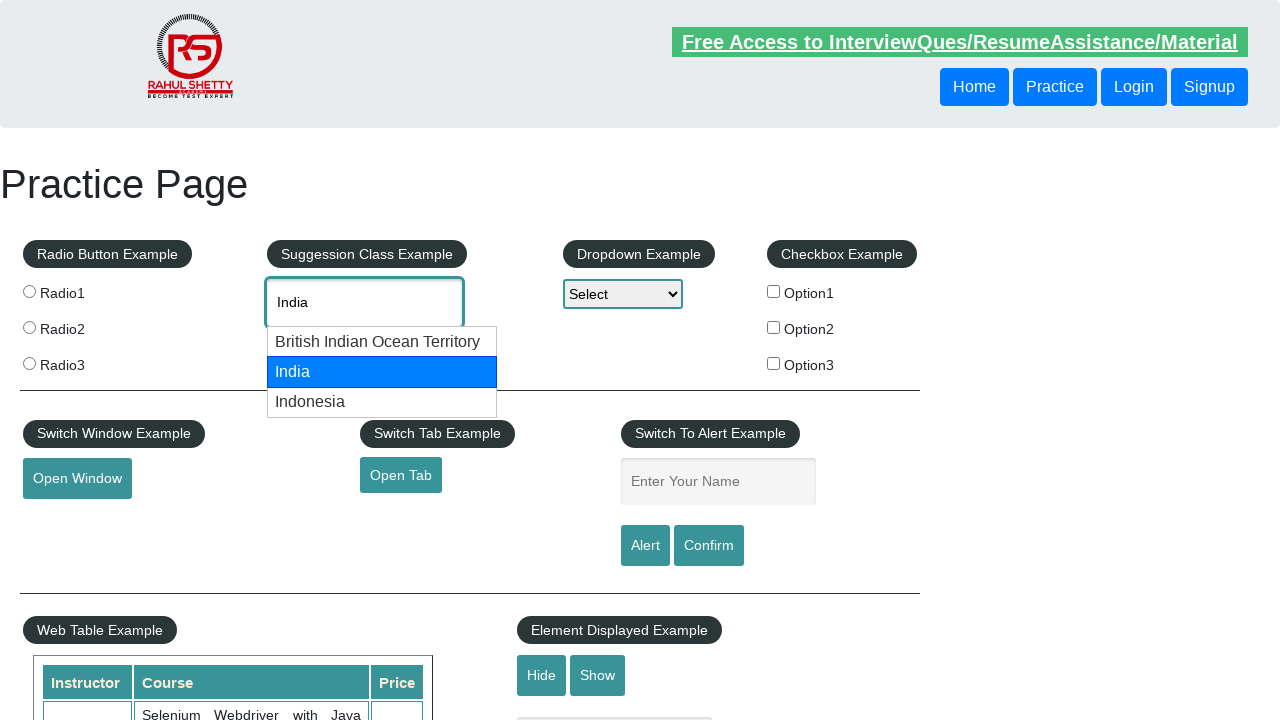

Pressed Enter to select the highlighted autocomplete option
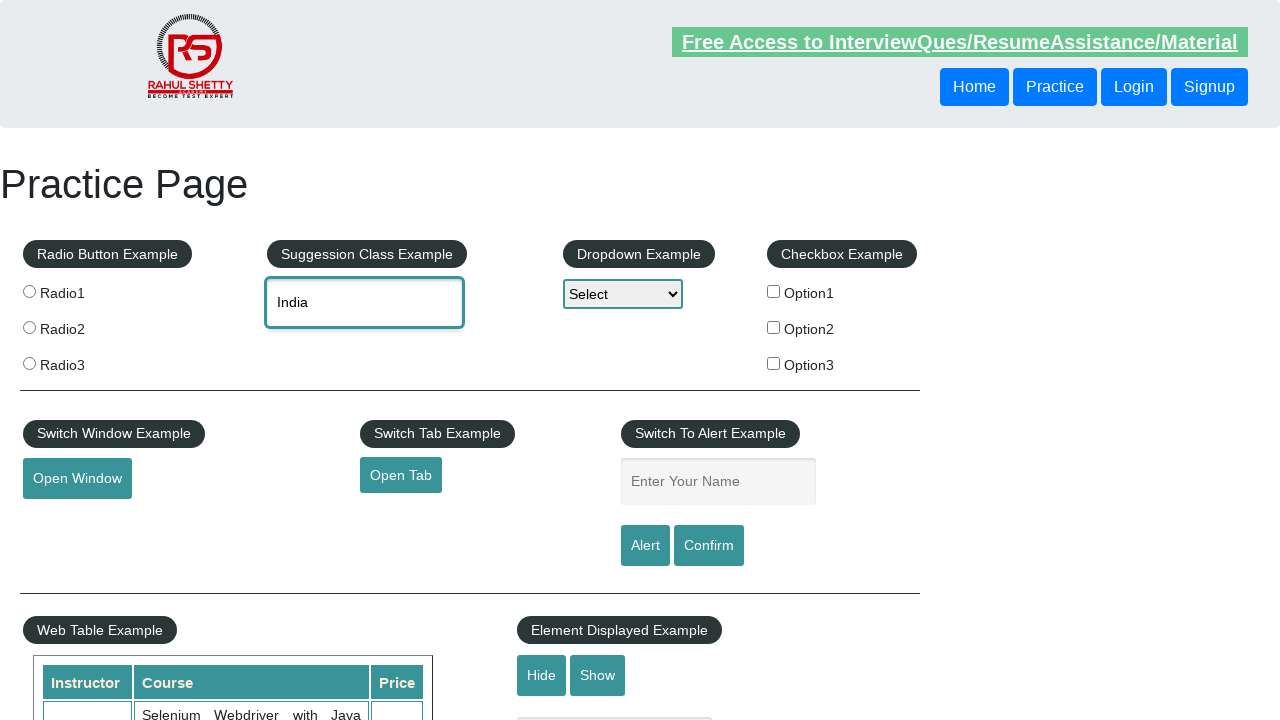

Waited for selection to be processed
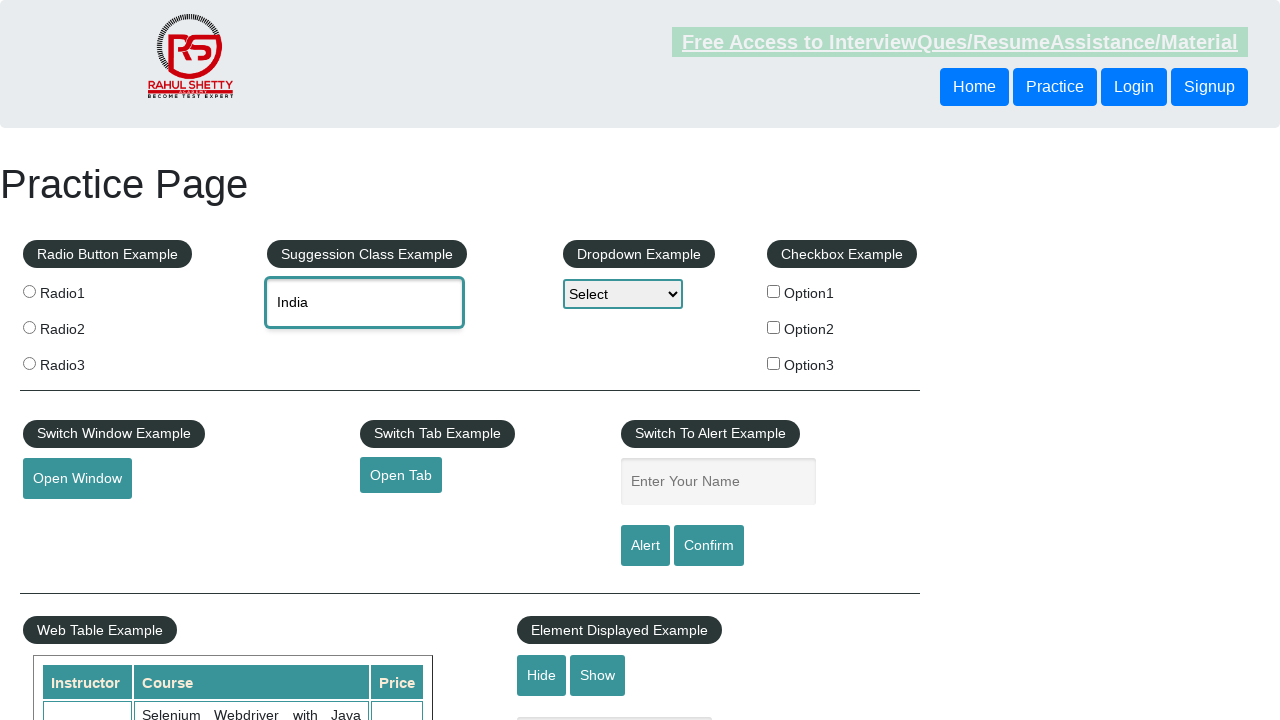

Retrieved selected autocomplete value: India
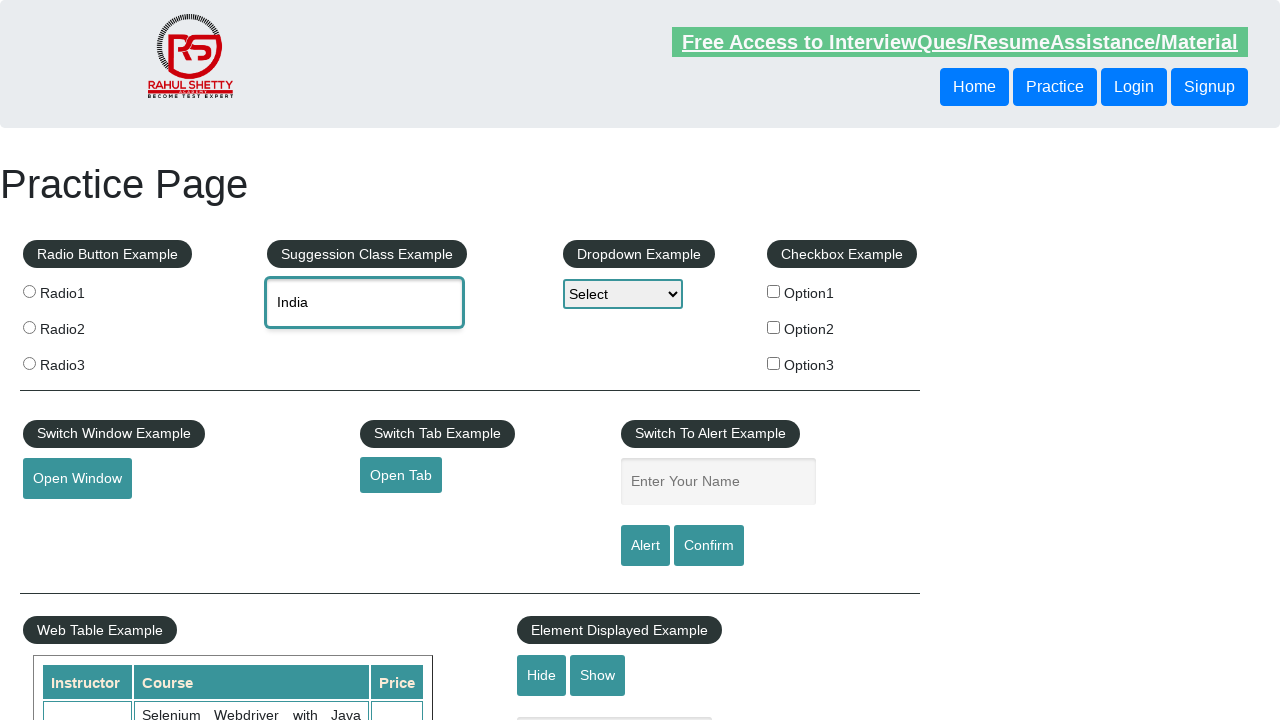

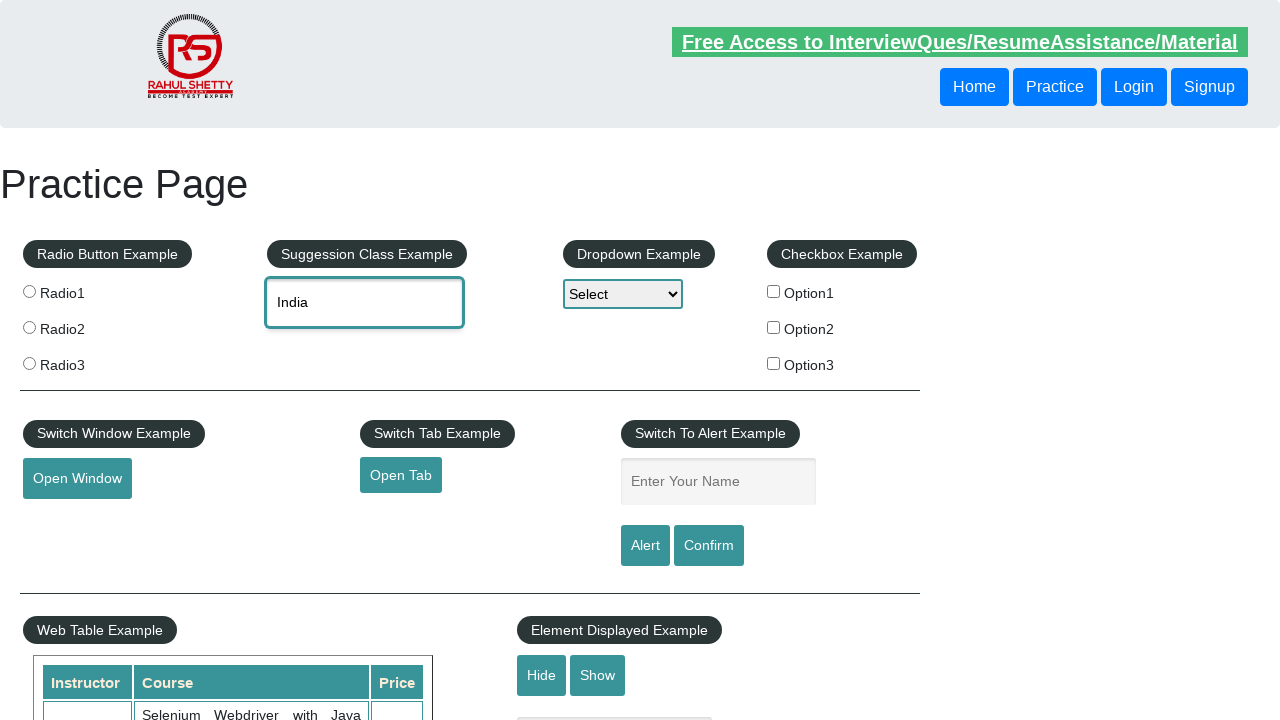